Tests alert handling functionality by clicking a timer alert button and dismissing the alert that appears

Starting URL: https://demoqa.com/alerts

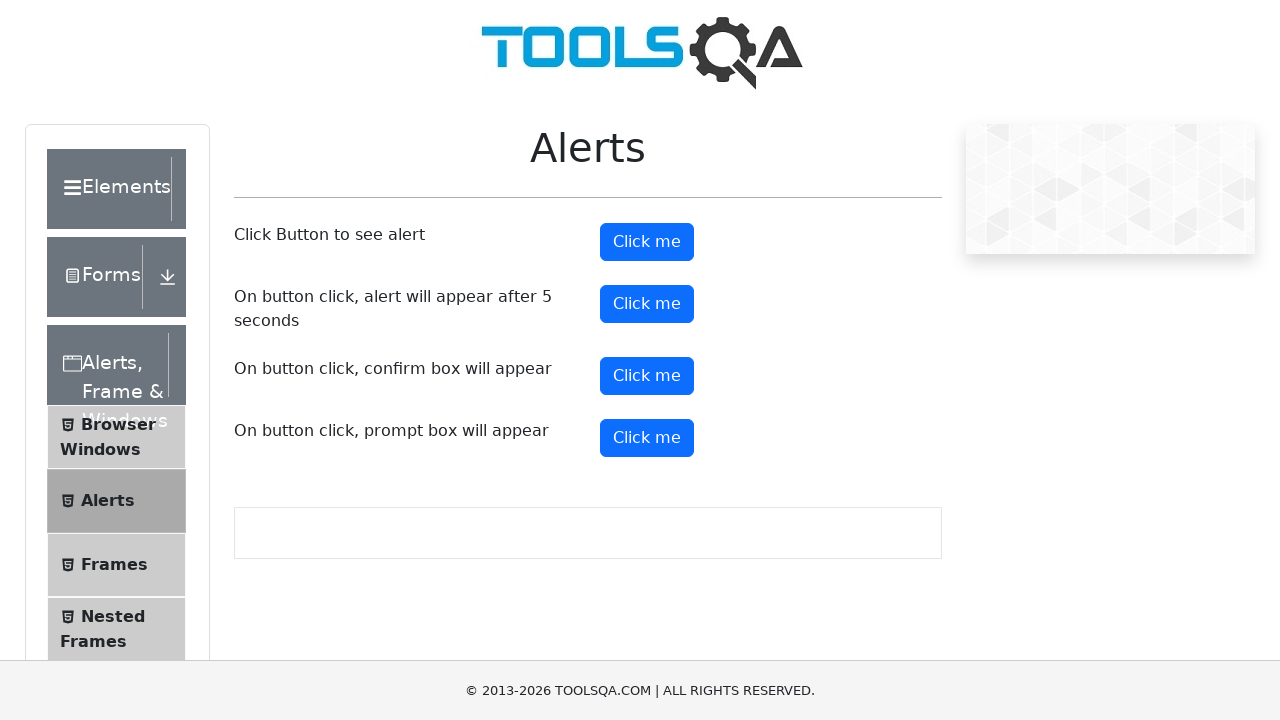

Clicked timer alert button to trigger alert at (647, 304) on #timerAlertButton
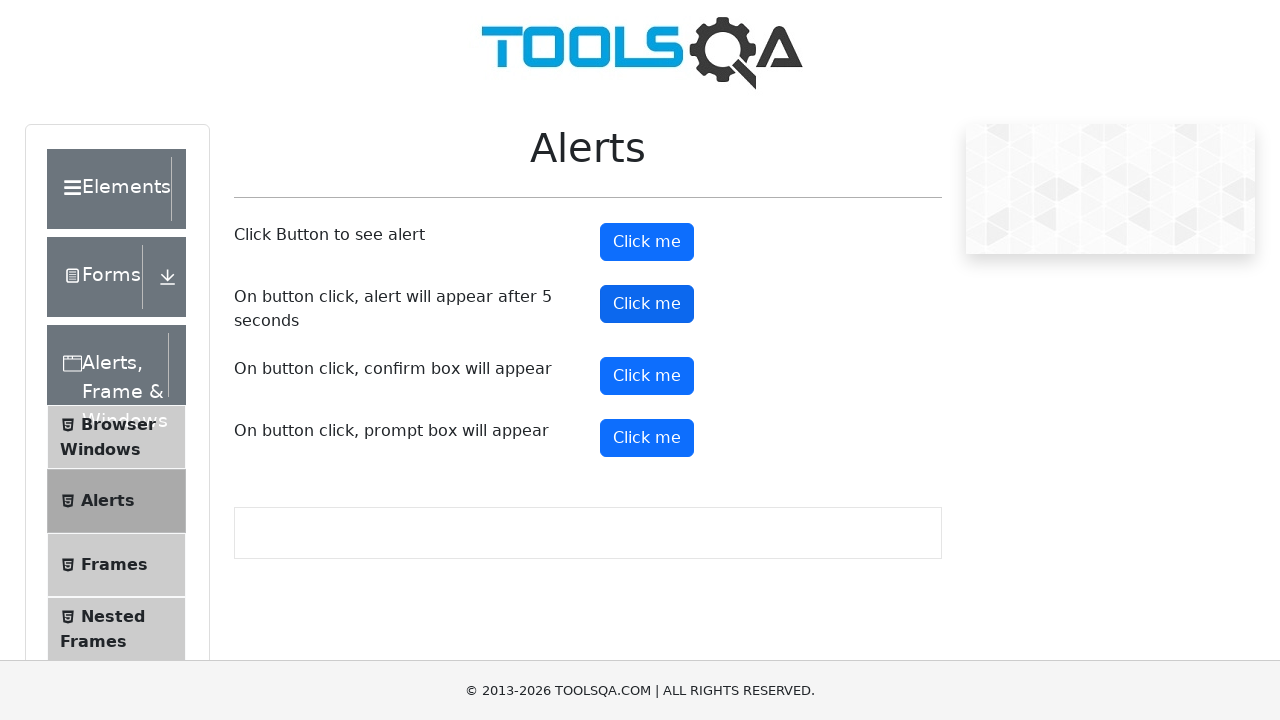

Waited 5.5 seconds for timer alert to appear
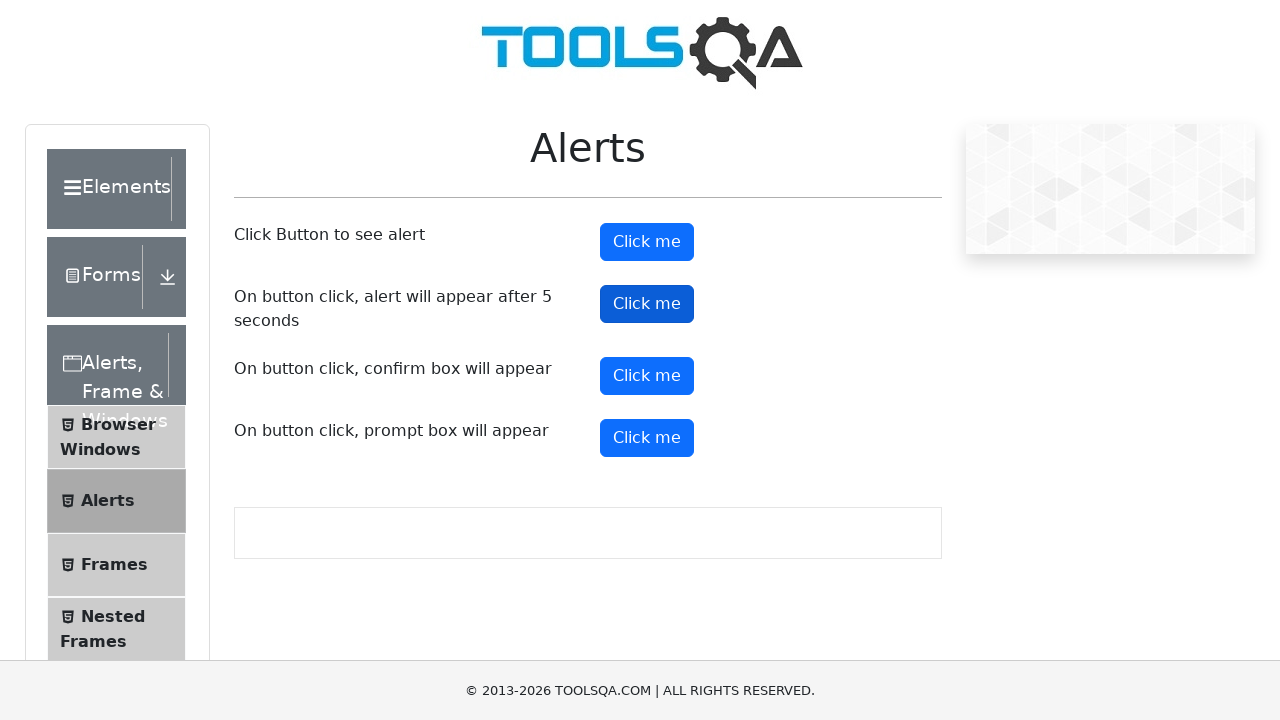

Set up dialog handler to dismiss alerts
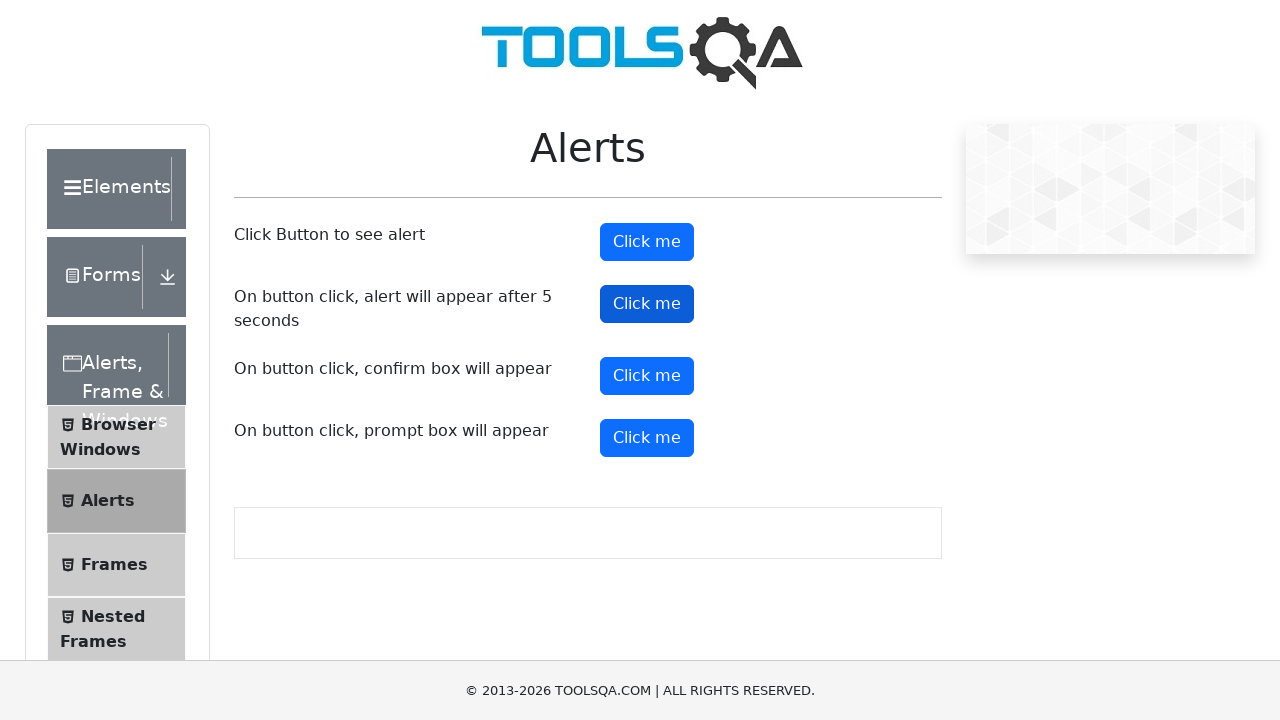

Evaluated JavaScript to trigger pending dialogs
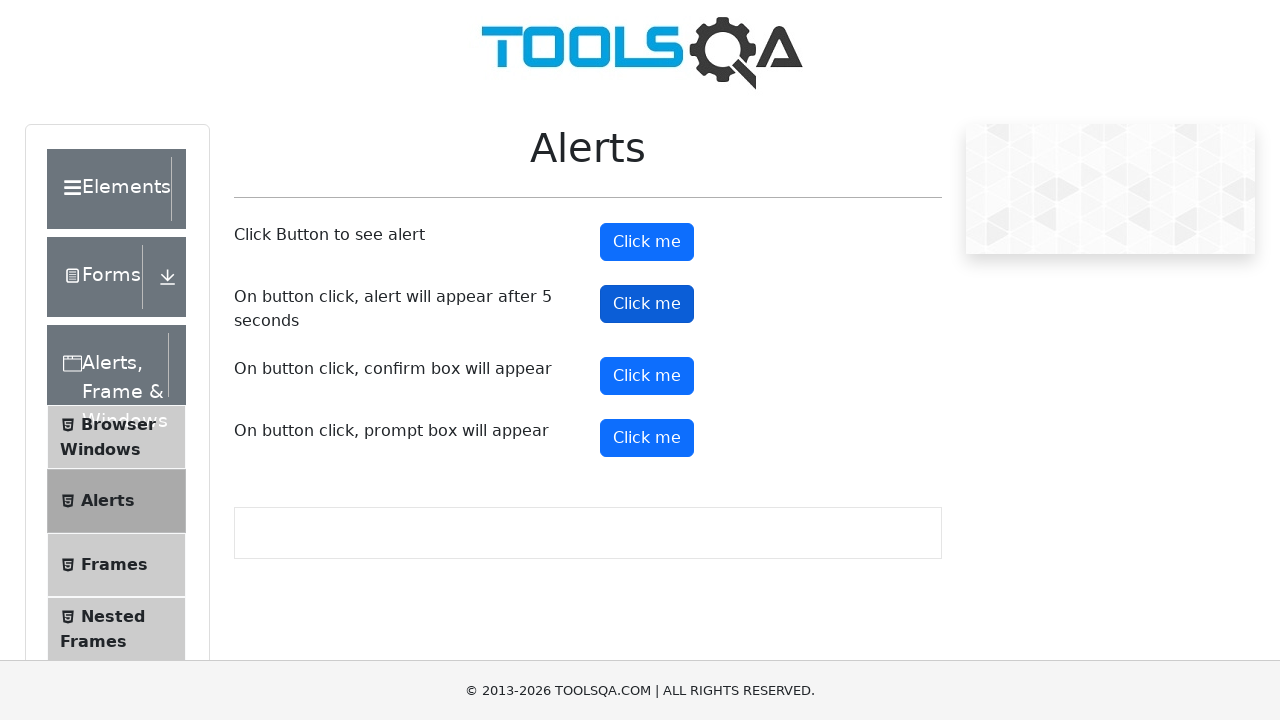

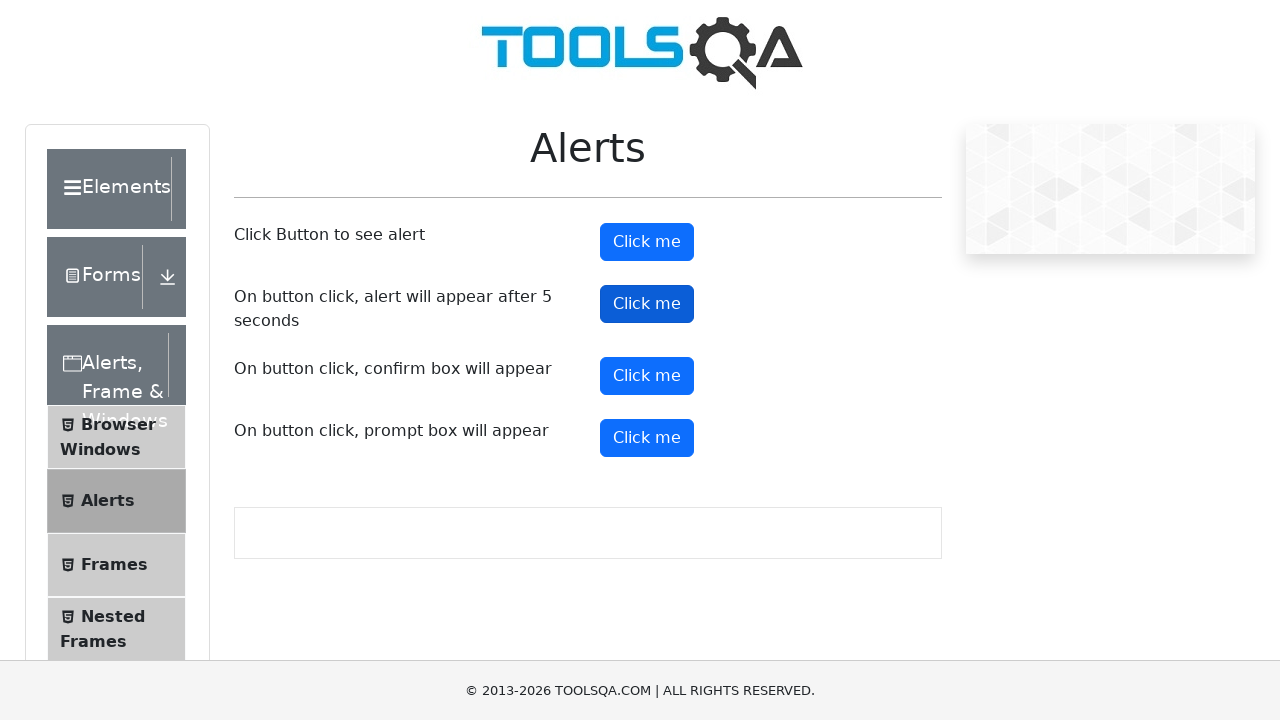